Tests that clicking the Due column header twice sorts the table data in descending order by verifying the Due column values are ordered correctly.

Starting URL: http://the-internet.herokuapp.com/tables

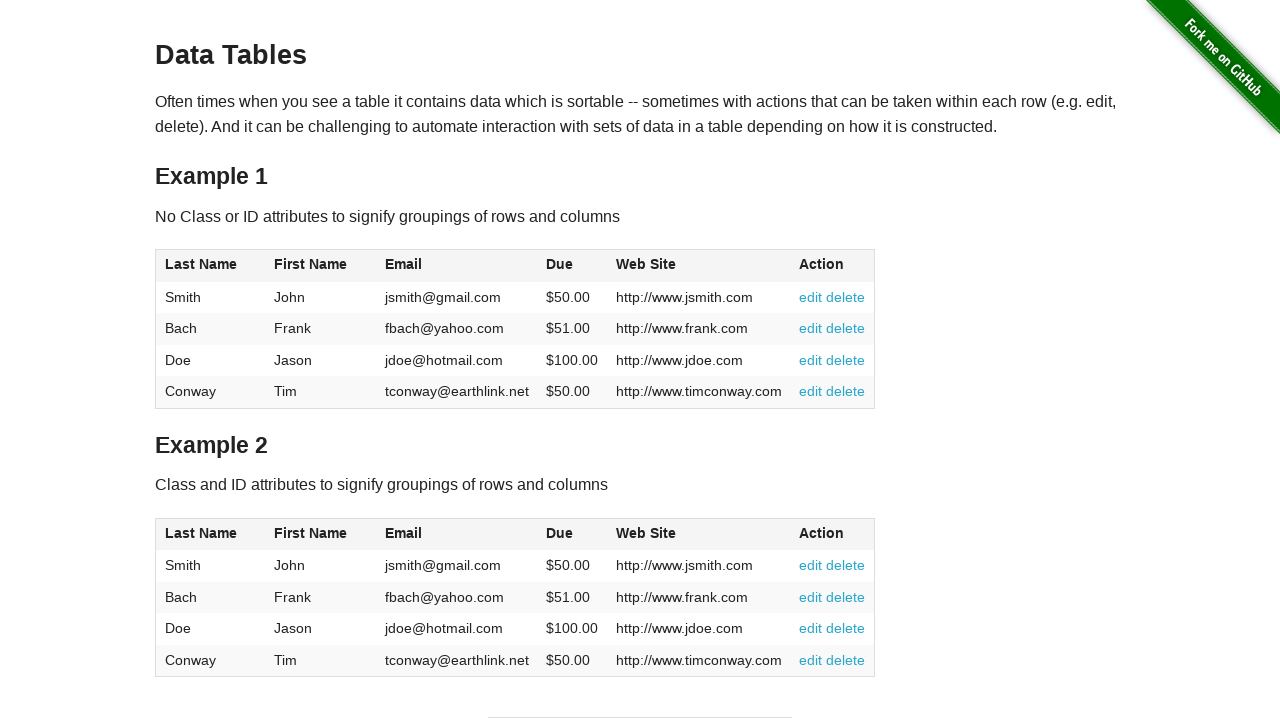

Clicked Due column header (1st click) at (572, 266) on #table1 thead tr th:nth-of-type(4)
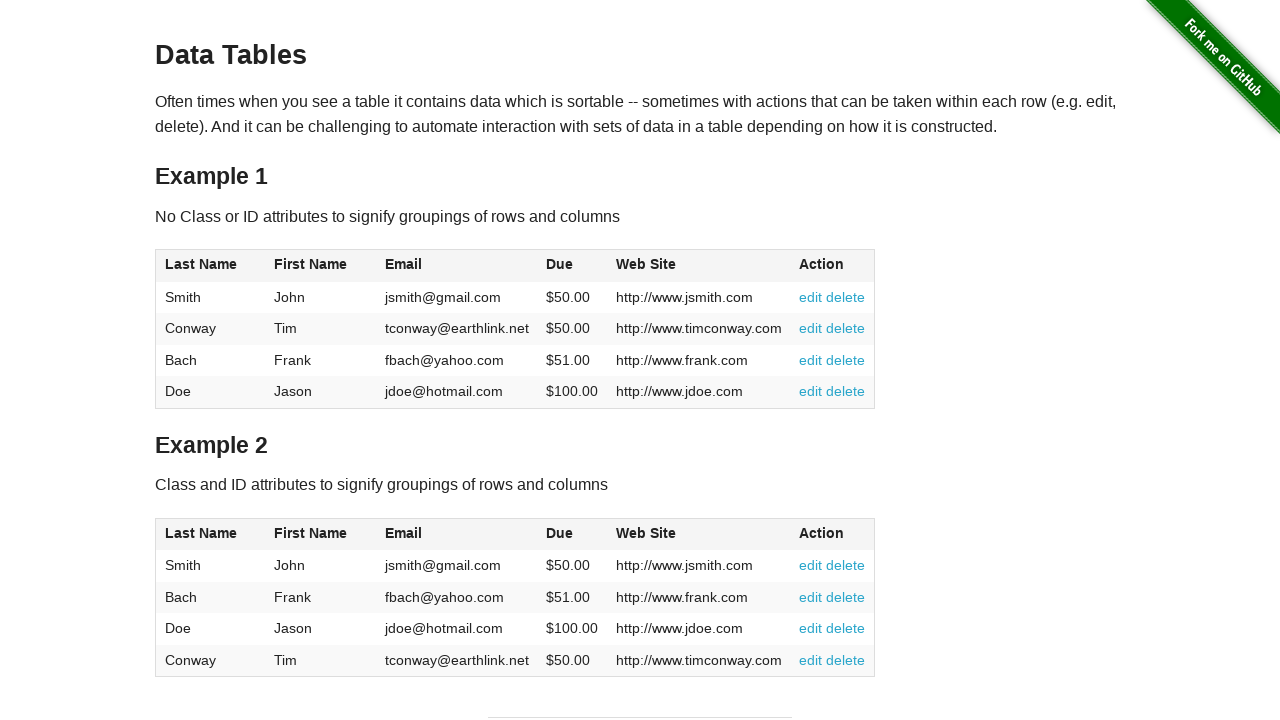

Clicked Due column header (2nd click) to sort descending at (572, 266) on #table1 thead tr th:nth-of-type(4)
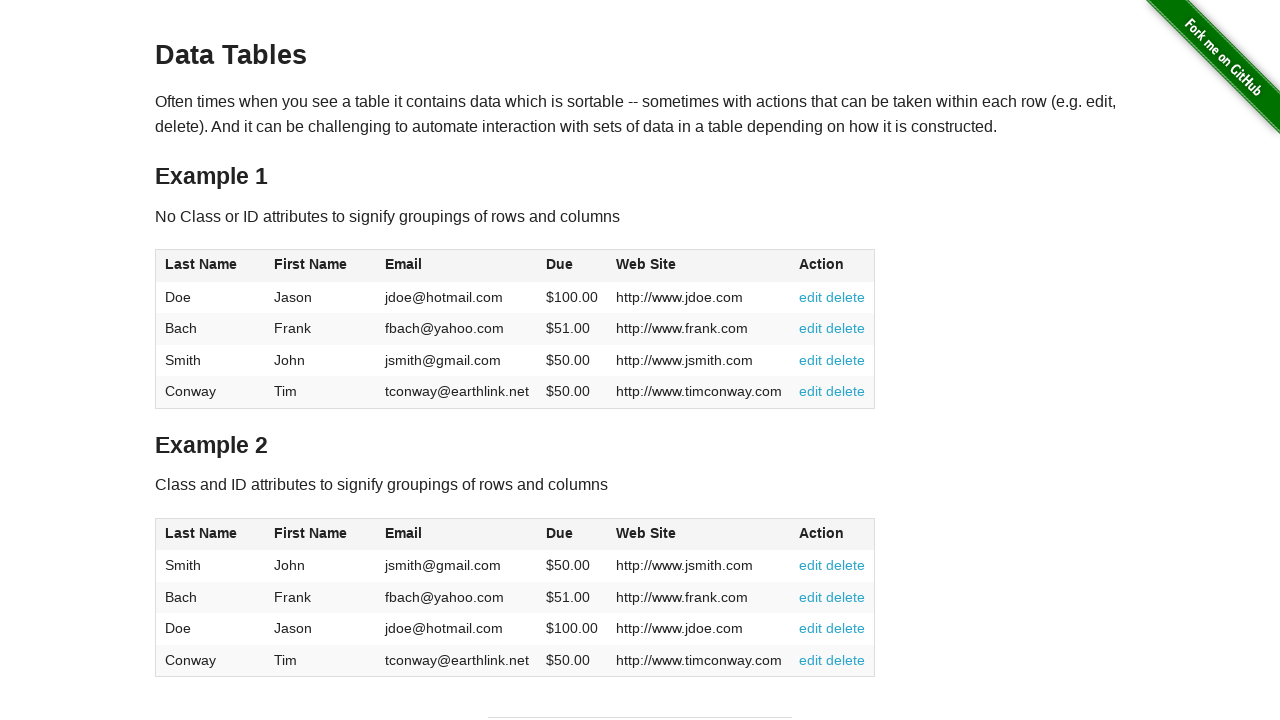

Waited for Due column table cells to load
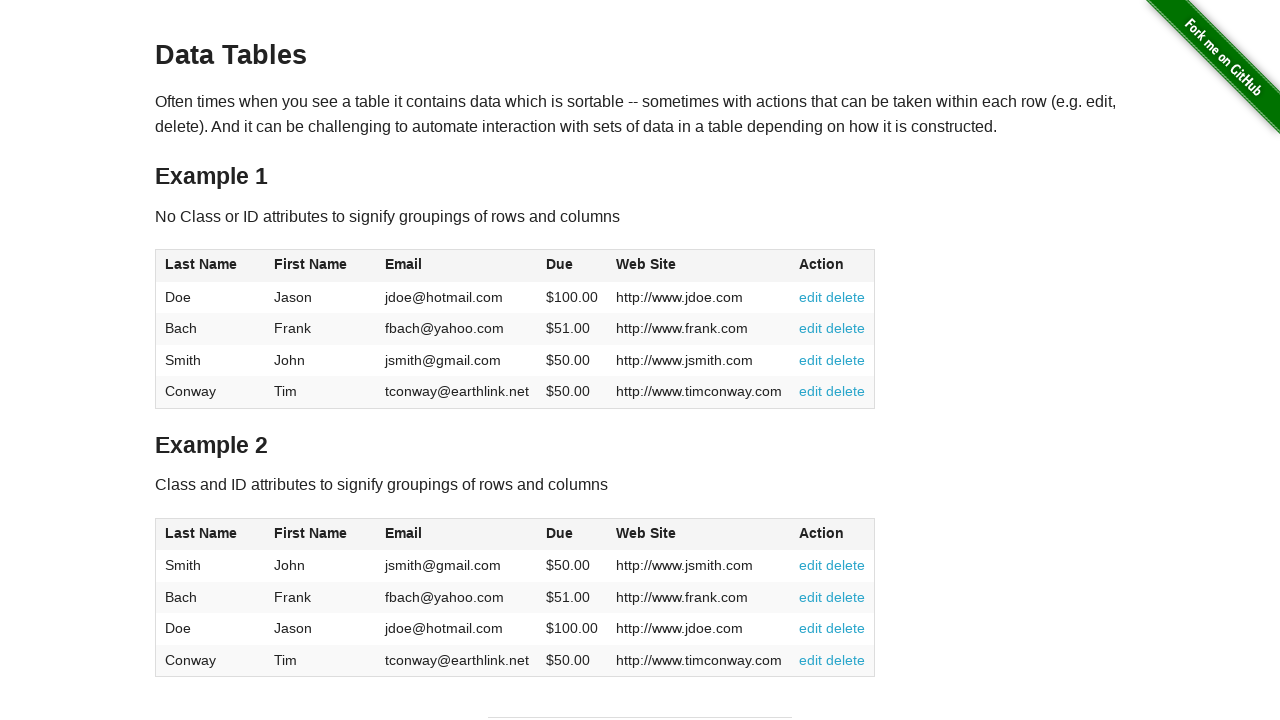

Retrieved all Due column values from table
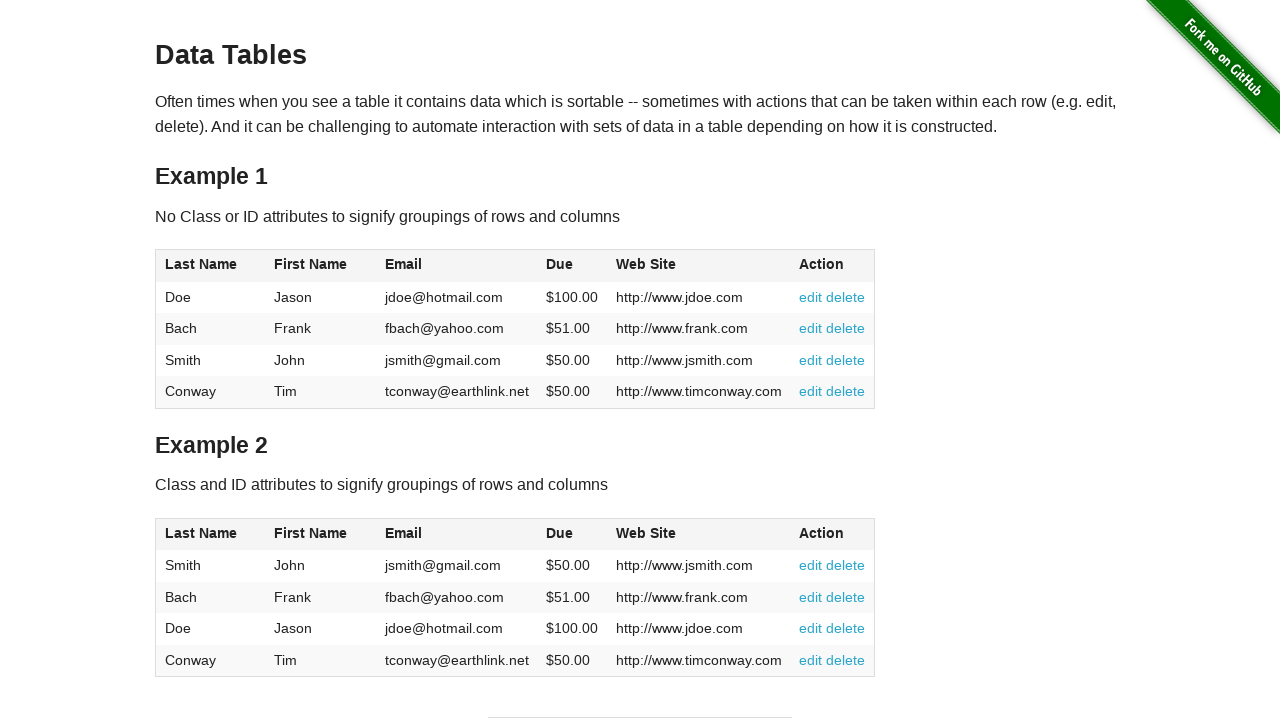

Converted Due values to floats by removing dollar signs
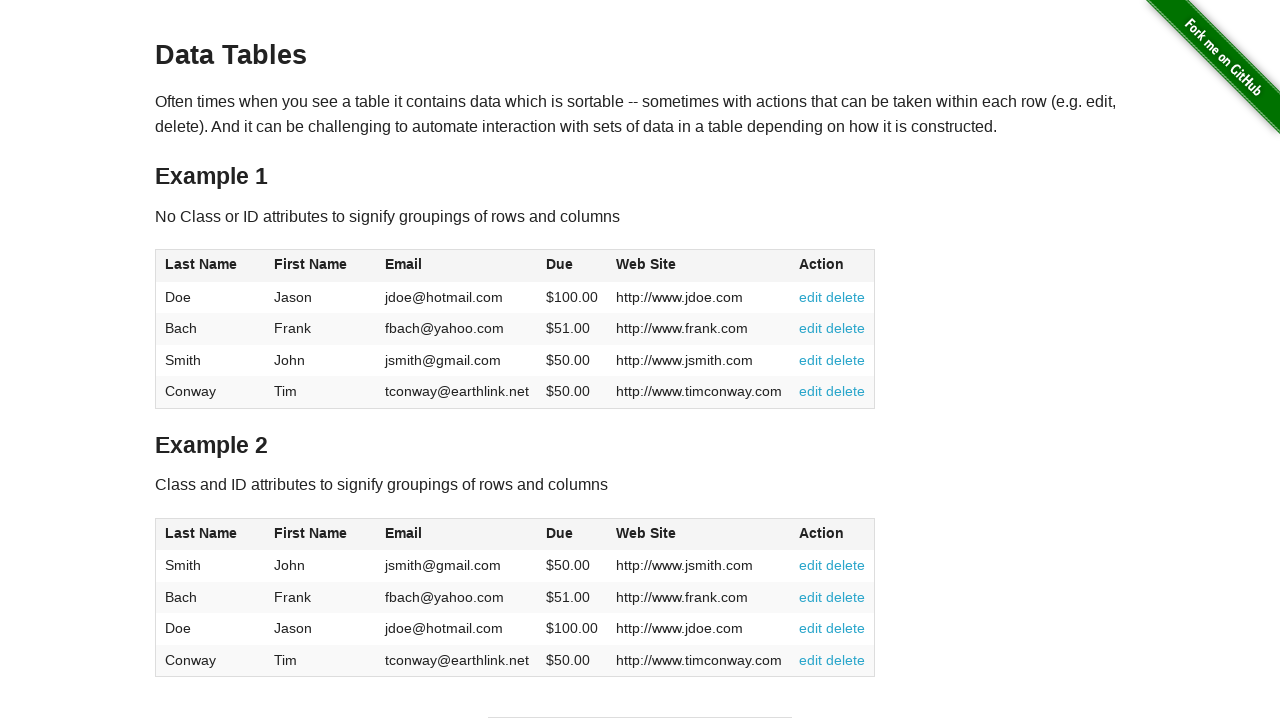

Verified Due column is sorted in descending order
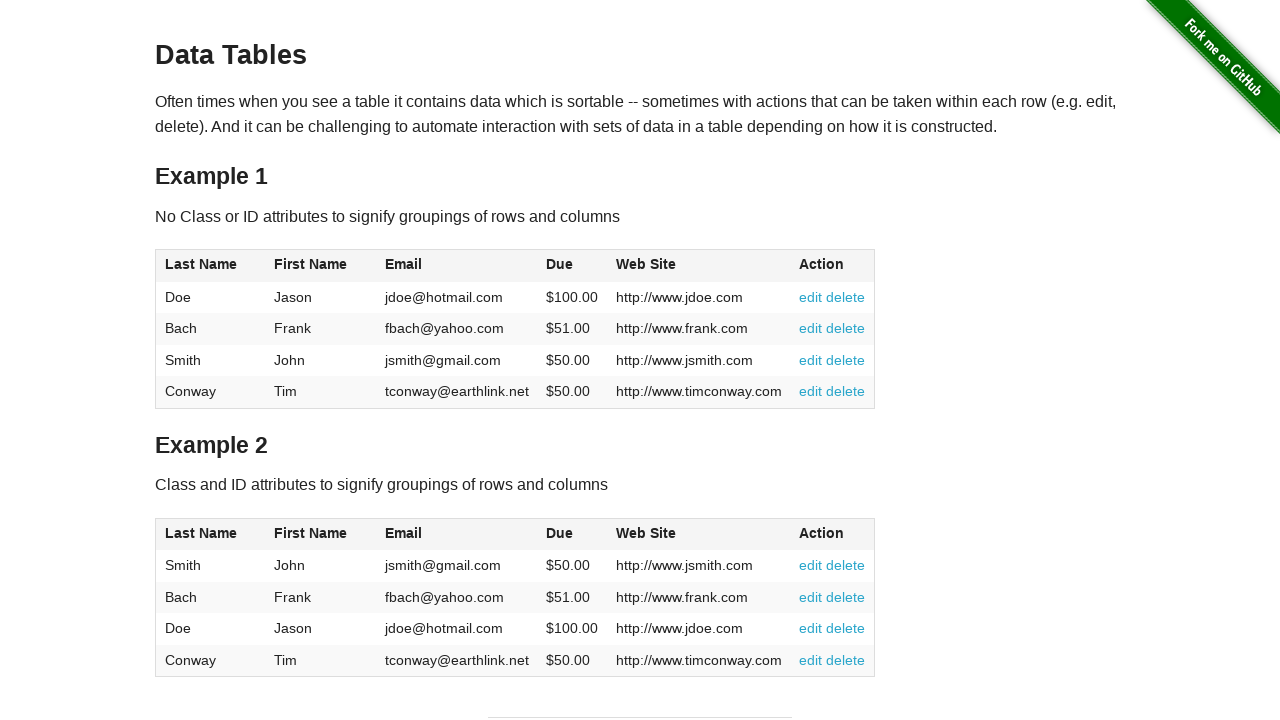

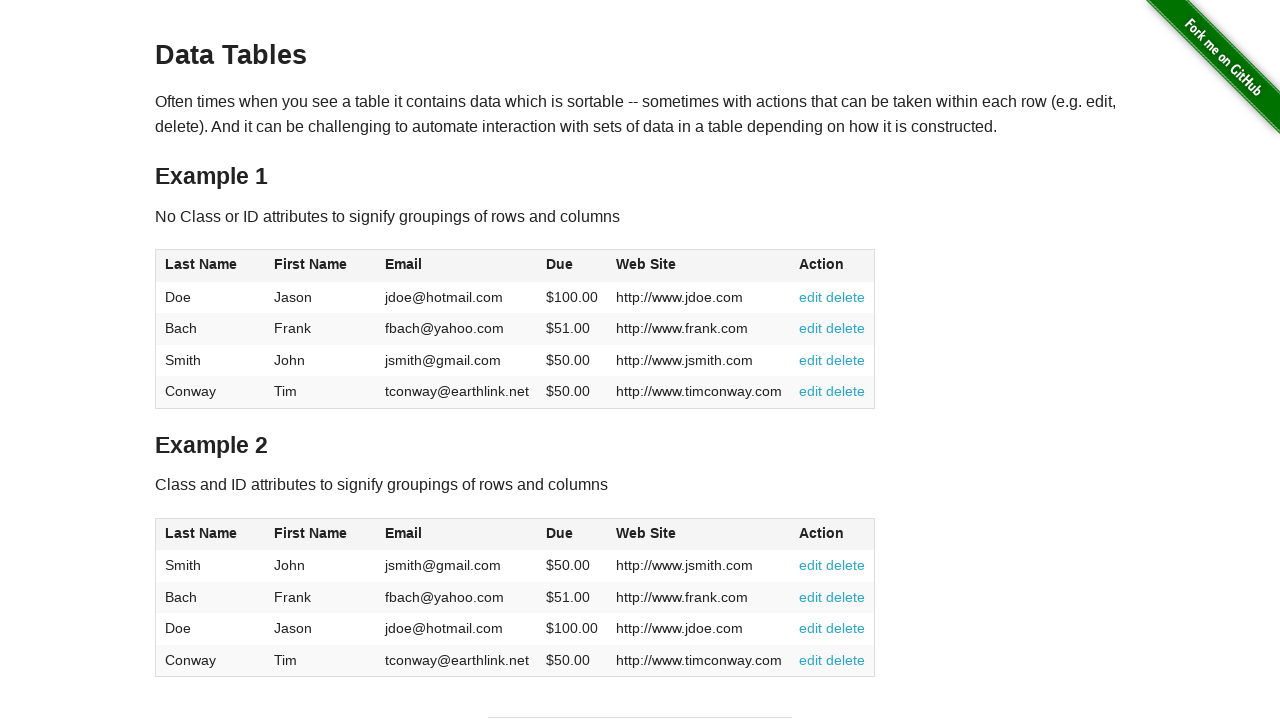